Tests checkbox functionality by navigating to the checkboxes page and unchecking both checkboxes, then verifying they are unchecked

Starting URL: https://practice.cydeo.com/

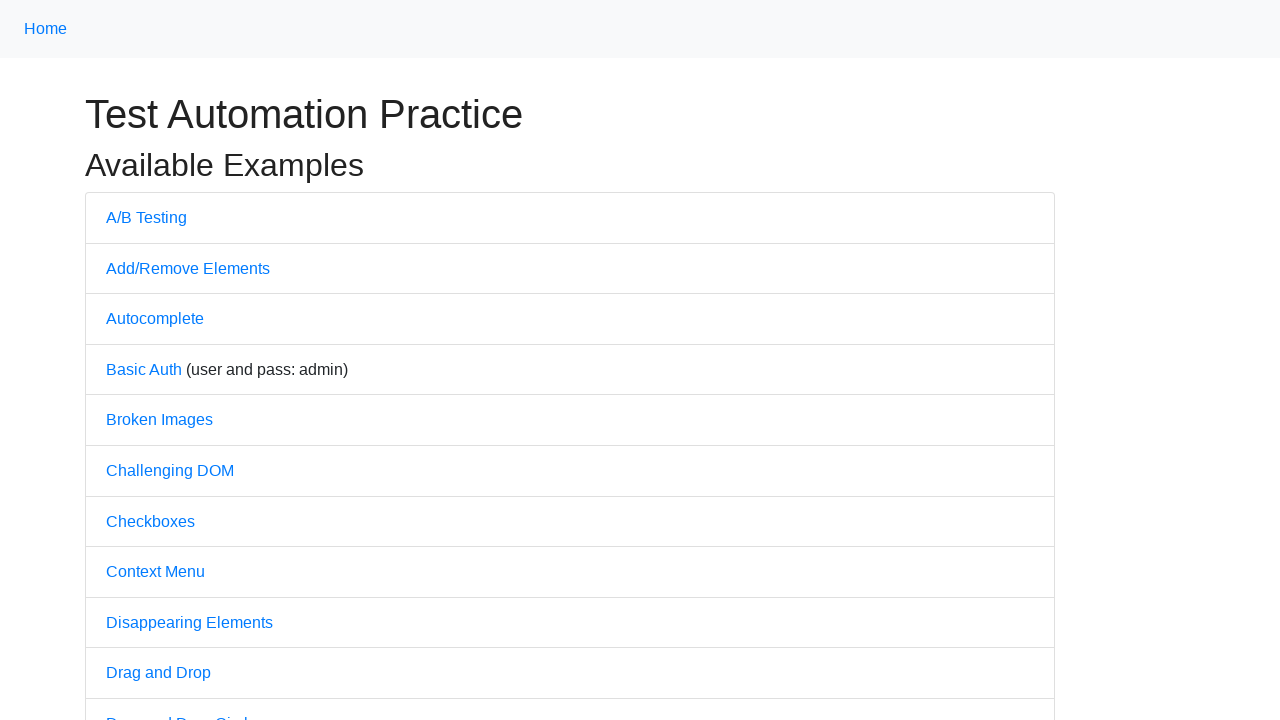

Clicked on checkboxes link to navigate to checkboxes page at (150, 521) on a[href="/checkboxes"]
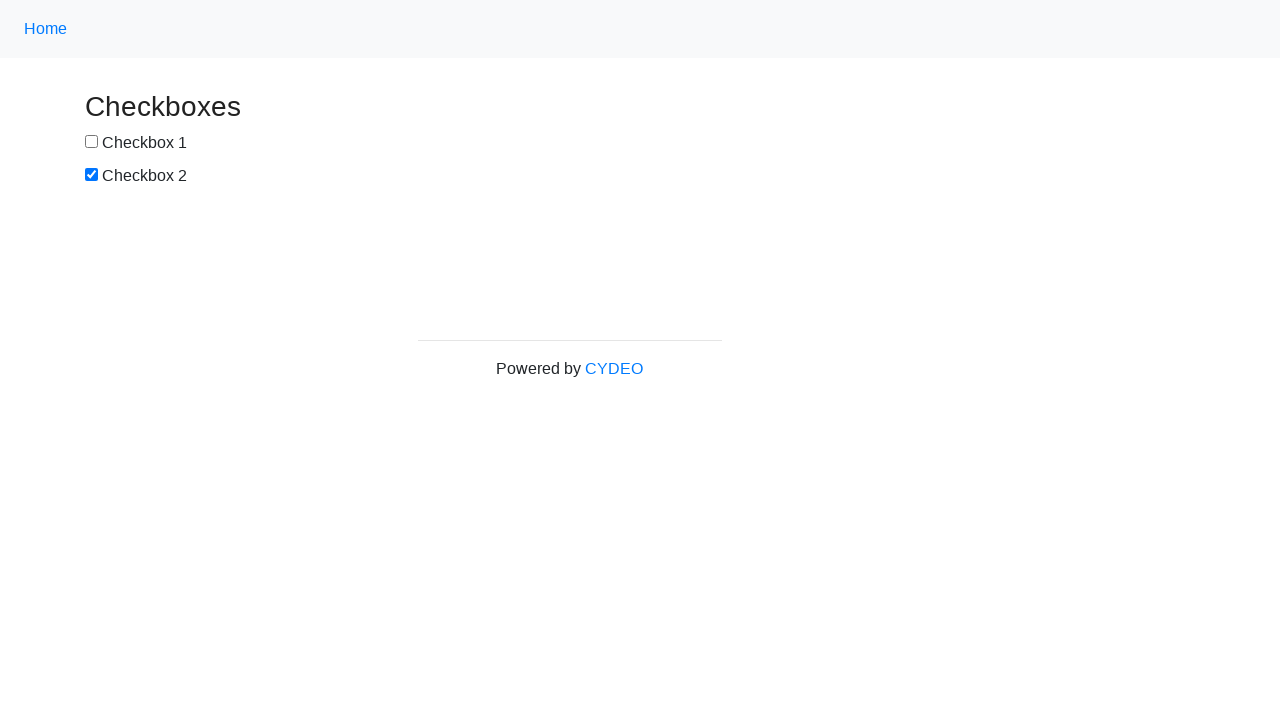

Unchecked checkbox 1 on input[name="checkbox1"]
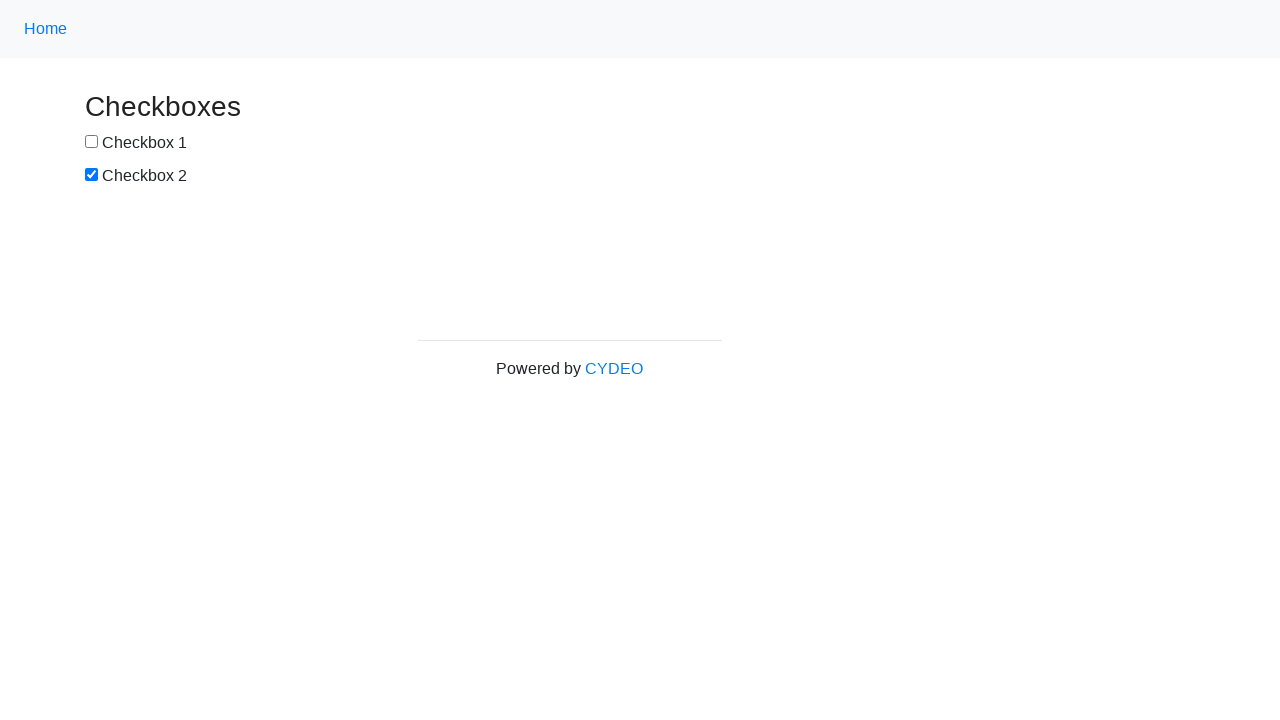

Unchecked checkbox 2 at (92, 175) on input[name="checkbox2"]
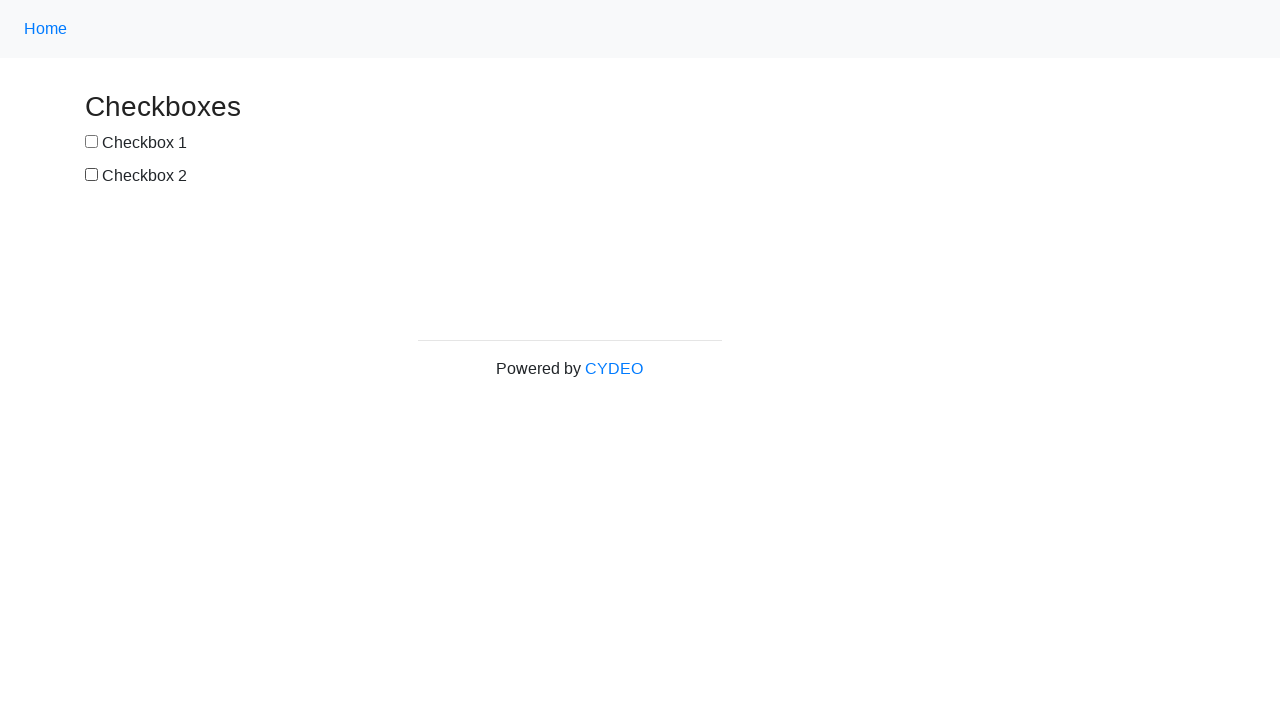

Verified checkbox 1 is unchecked
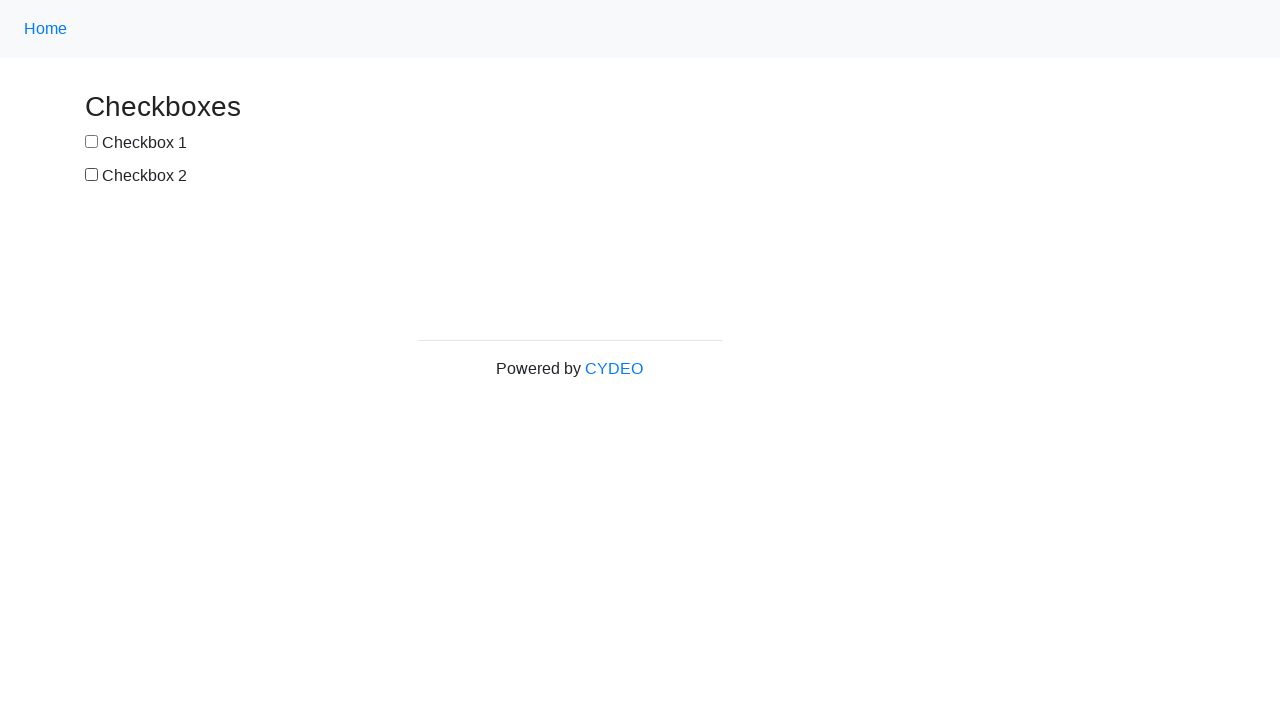

Verified checkbox 2 is unchecked
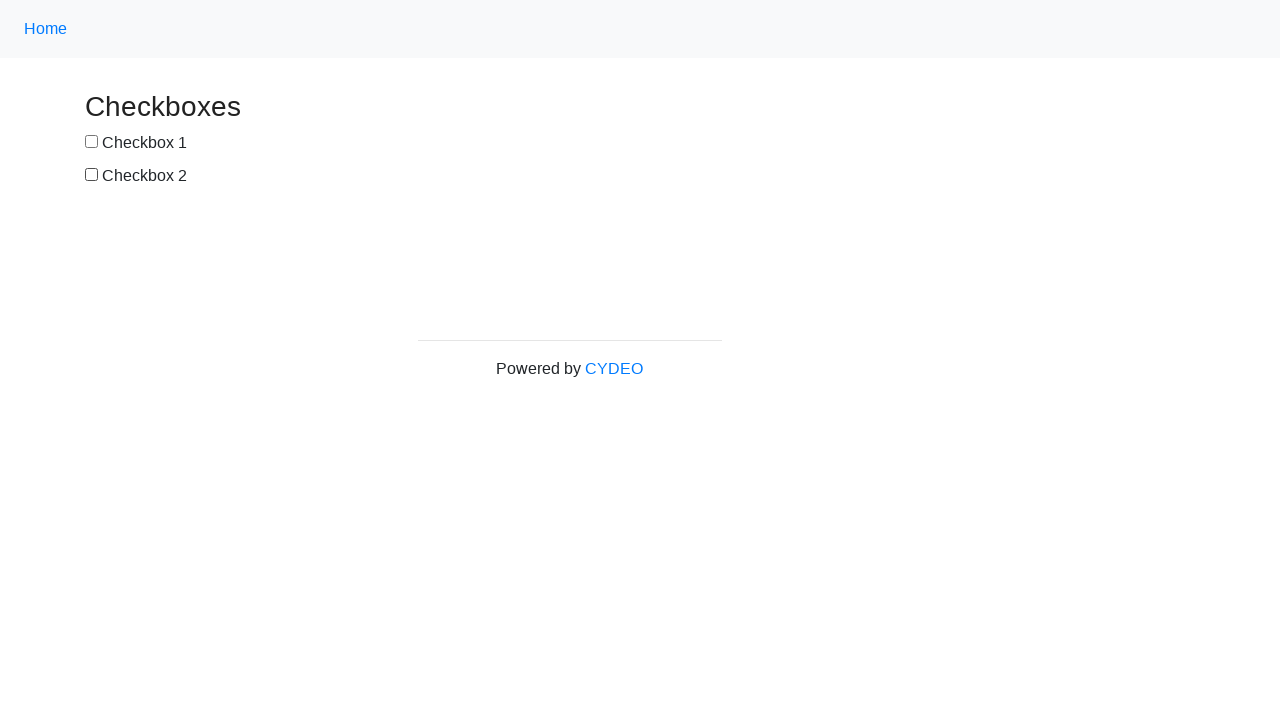

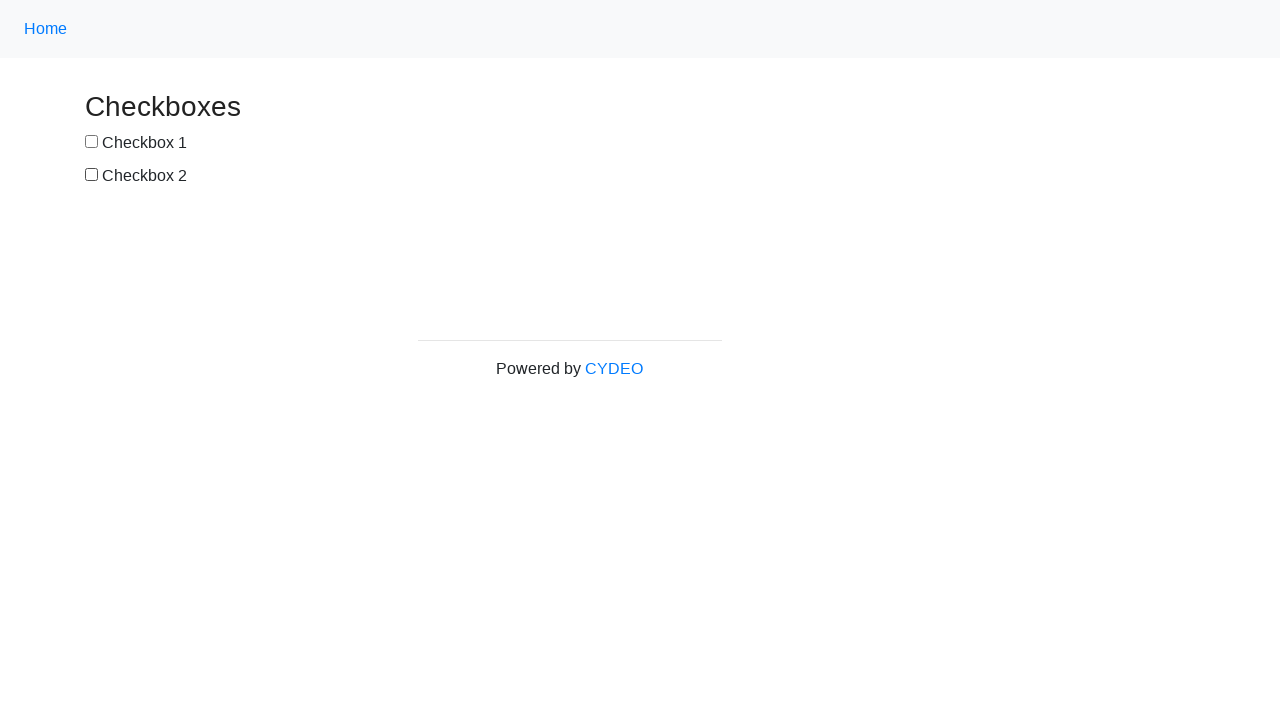